Tests window handling functionality by opening a new window, switching between parent and child windows, and filling forms in both windows

Starting URL: https://www.hyrtutorials.com/p/window-handles-practice.html

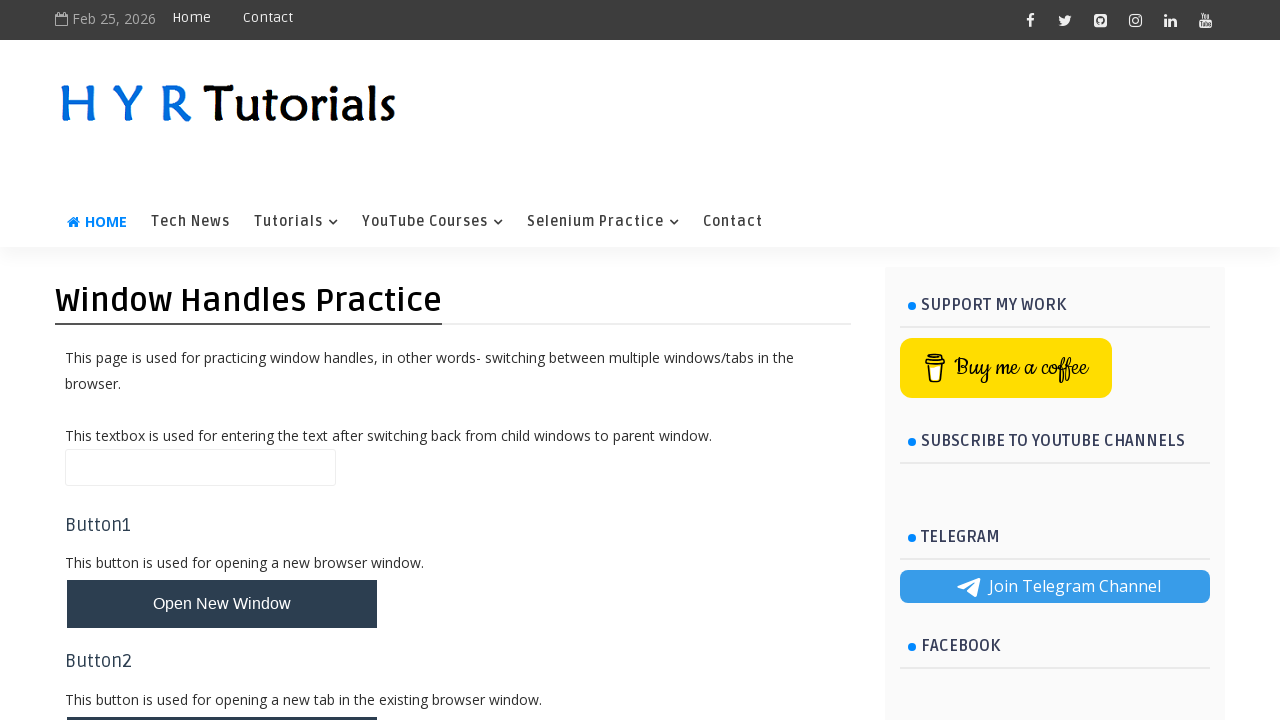

Filled name field in parent window with 'Bhanu' on #name
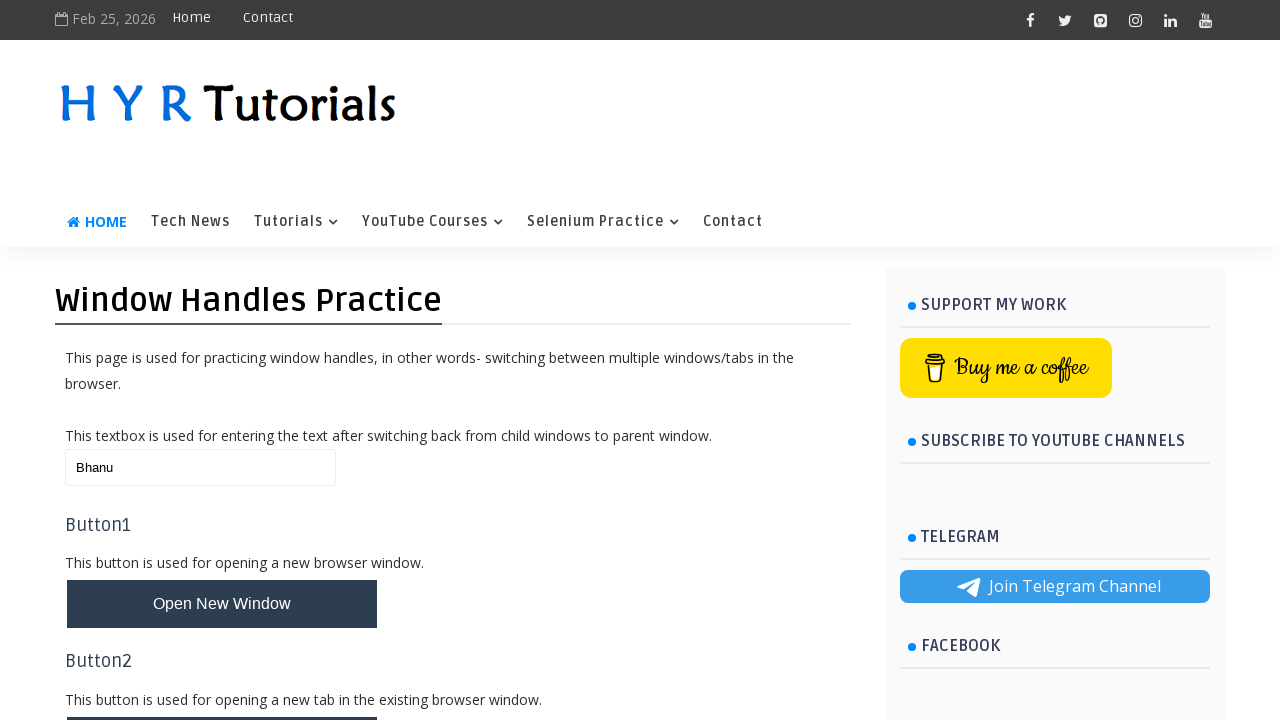

Clicked button to open new window at (222, 604) on #newWindowBtn
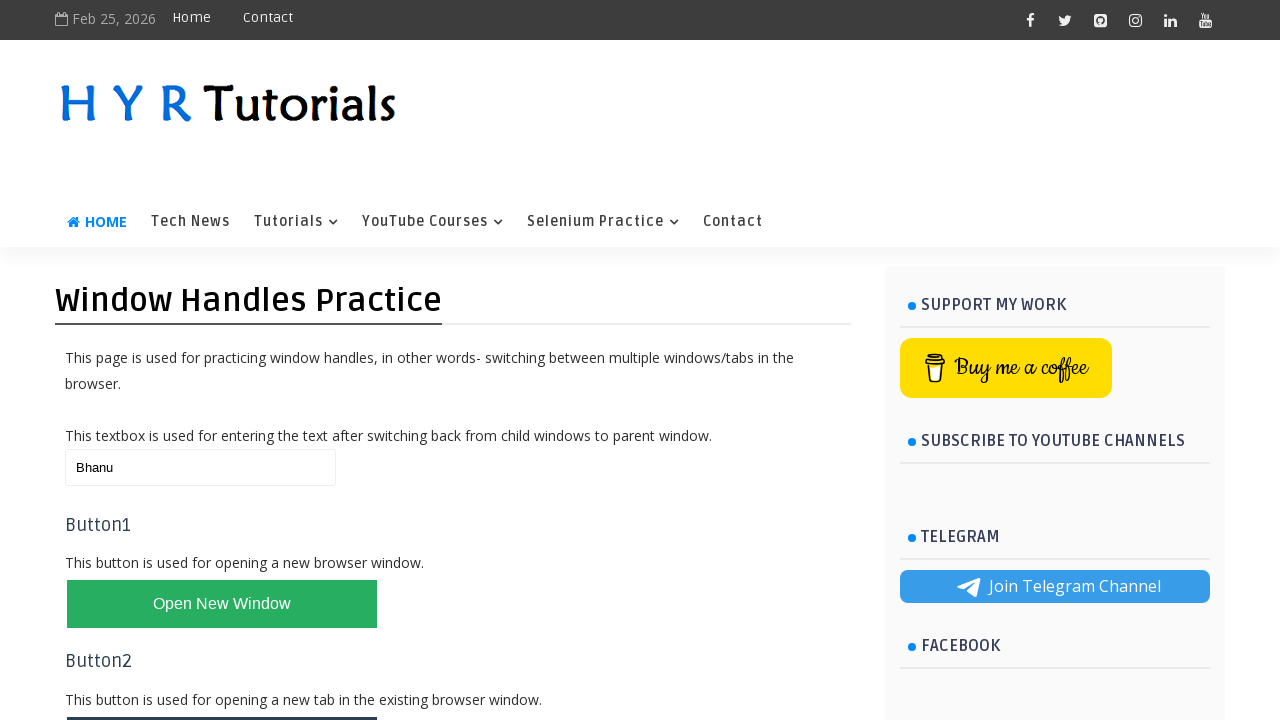

Child window opened and captured
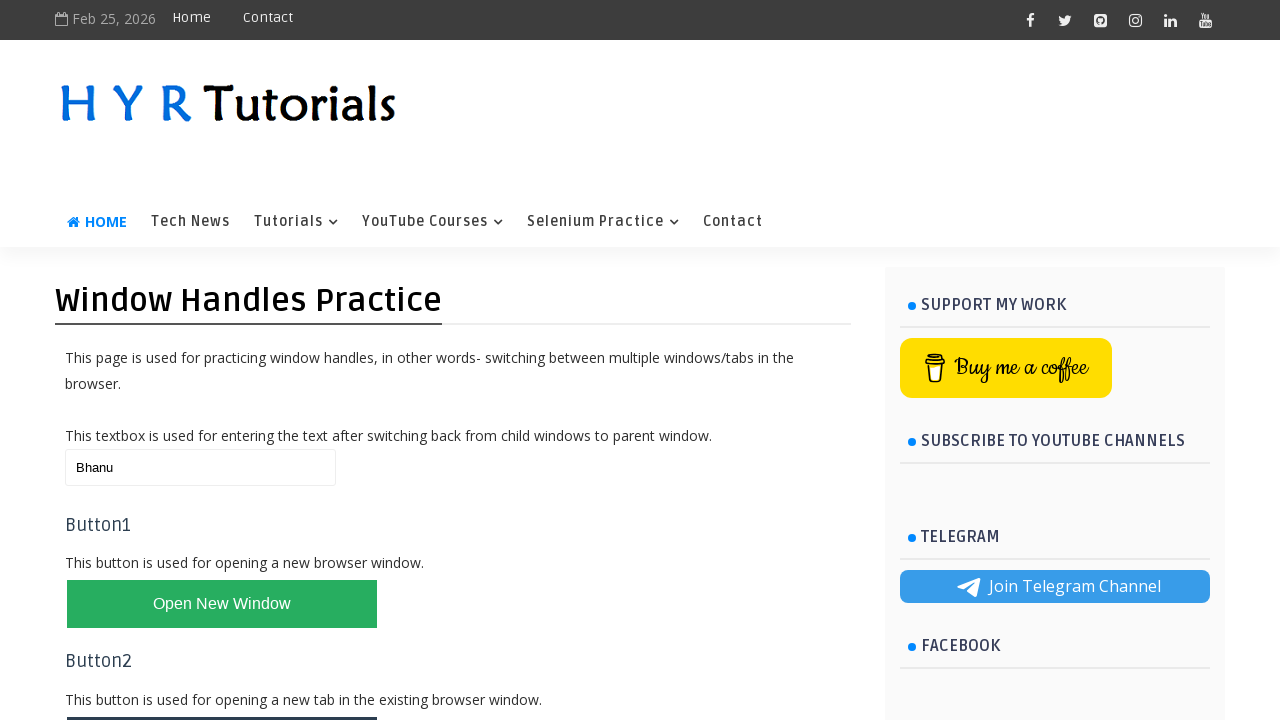

Filled first name field in child window with 'Prakash Bhanu' on input[name='fName']
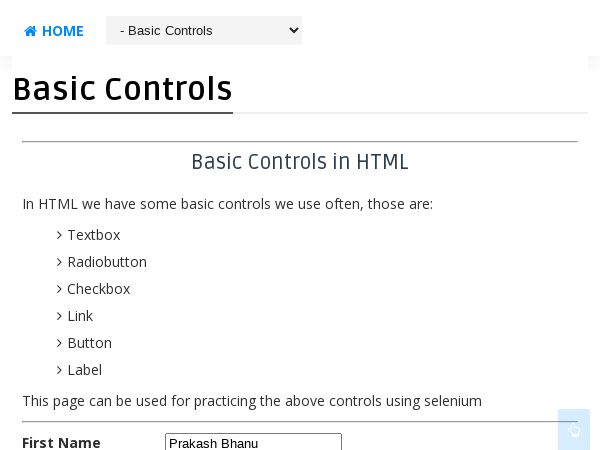

Updated name field in parent window with 'prakash' on #name
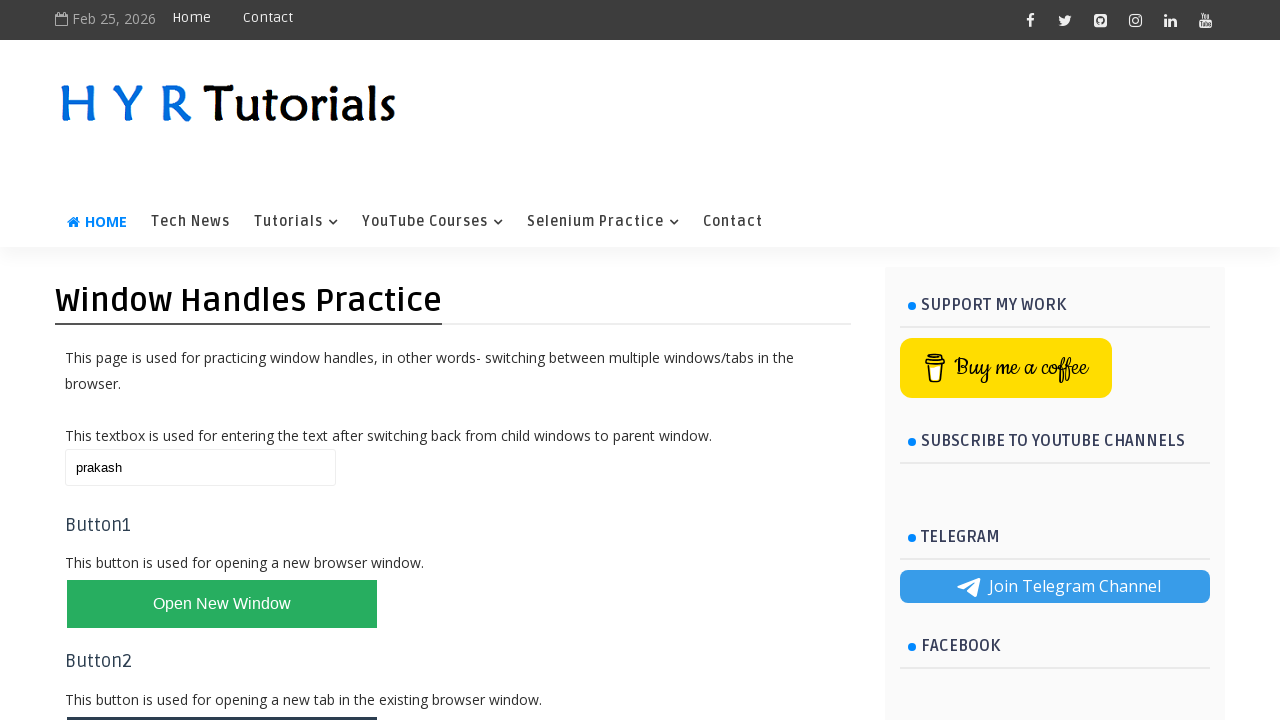

Filled last name field in child window with 'Reddy Prakash Bhanu' on #lastName
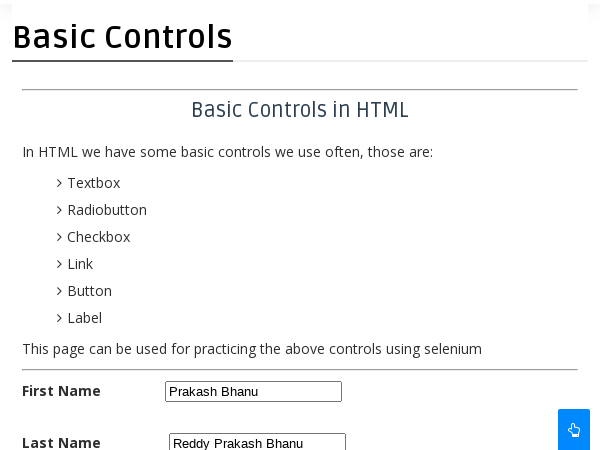

Cleared name field in parent window on #name
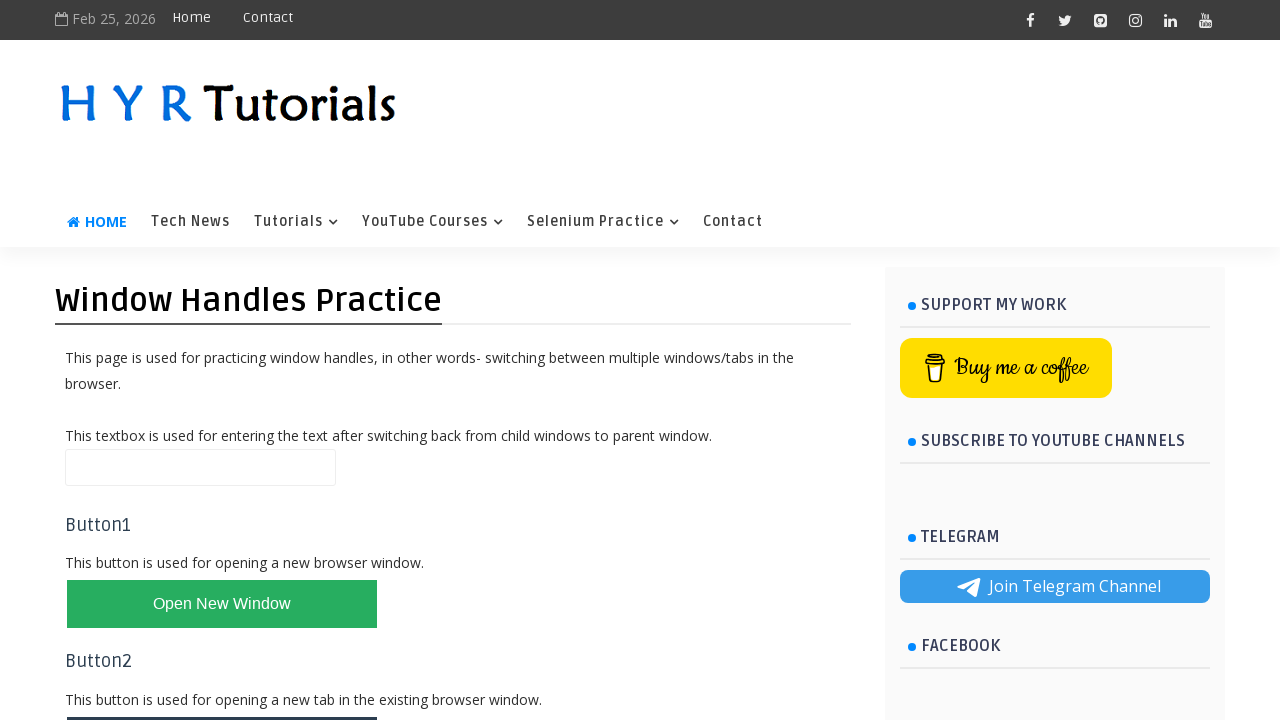

Refilled name field in parent window with 'princeeee' on #name
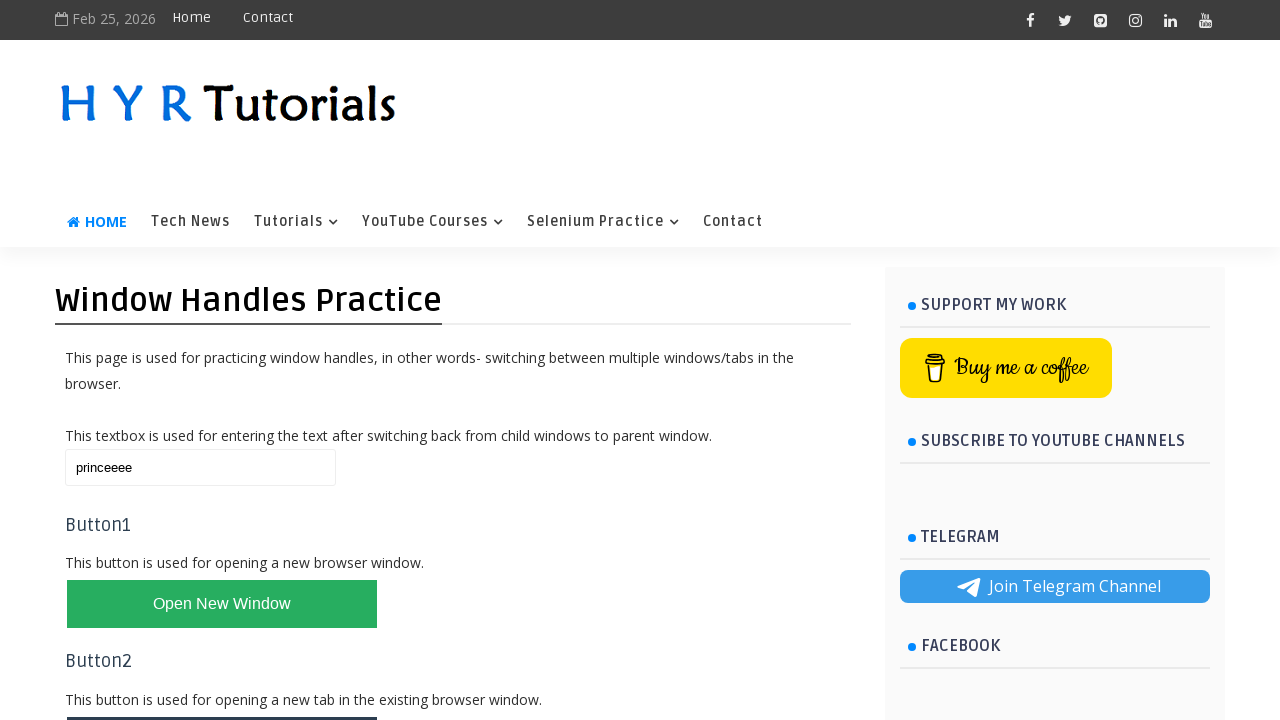

Verified element with class 'whTextBox' is visible
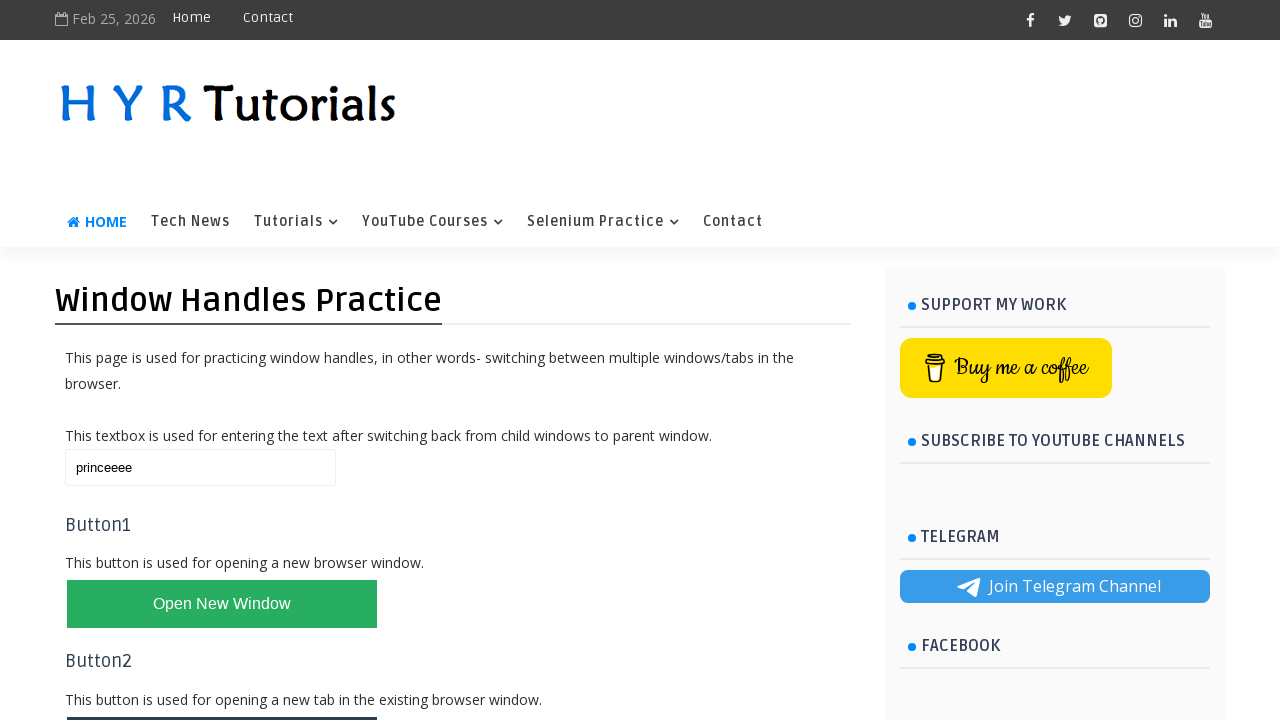

Clicked female radio button in child window at (242, 225) on #femalerb
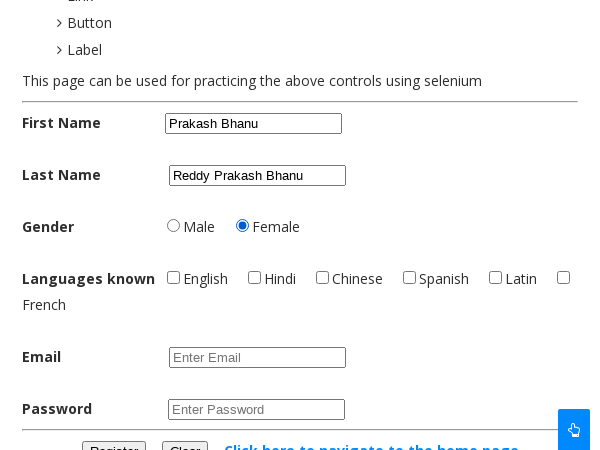

Verified female radio button is checked in child window
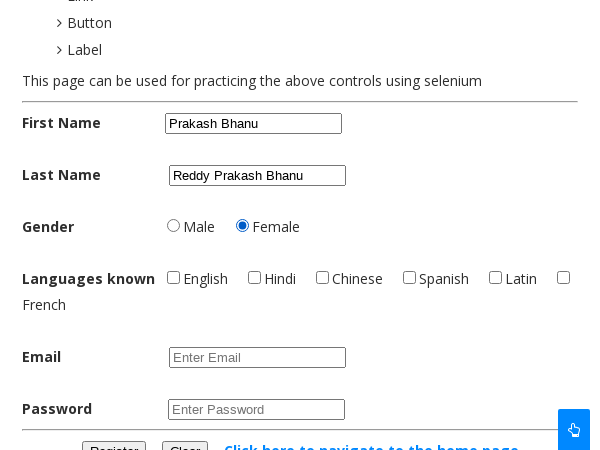

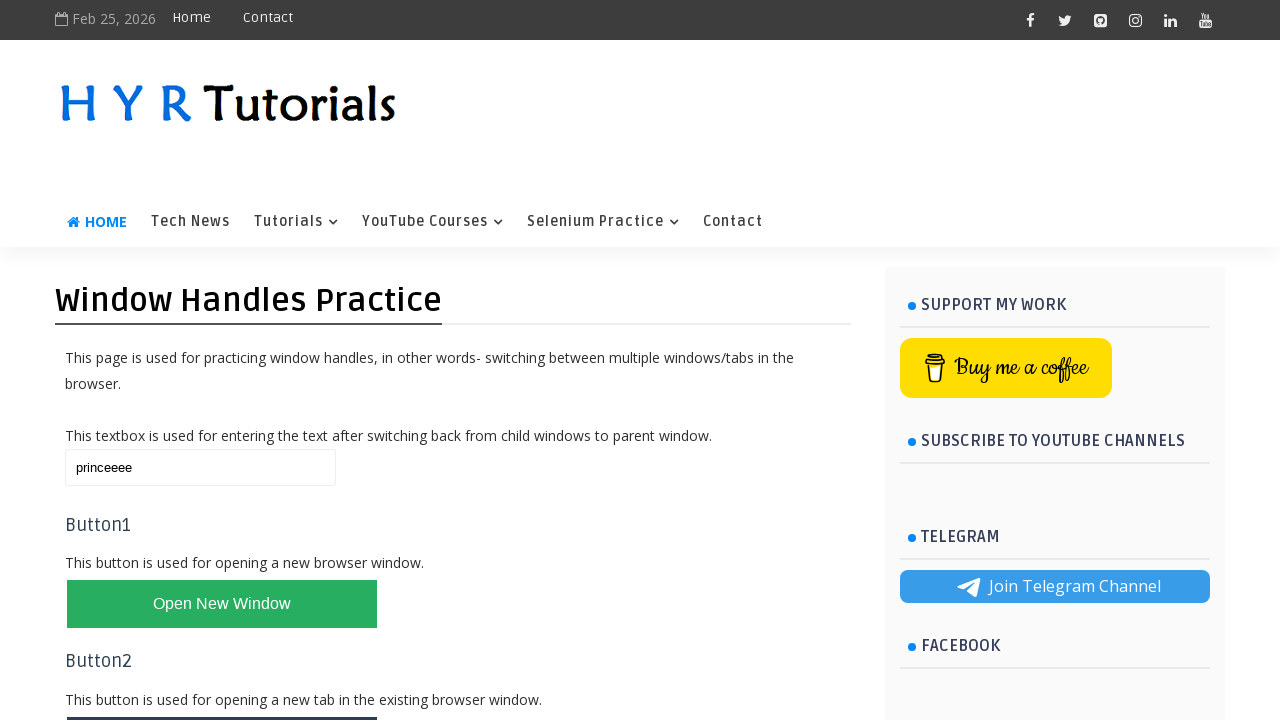